Tests a math form by reading a value from the page, calculating a mathematical formula (log of absolute value of 12*sin(x)), filling the result into an input field, checking a checkbox, and submitting the form.

Starting URL: http://suninjuly.github.io/math.html

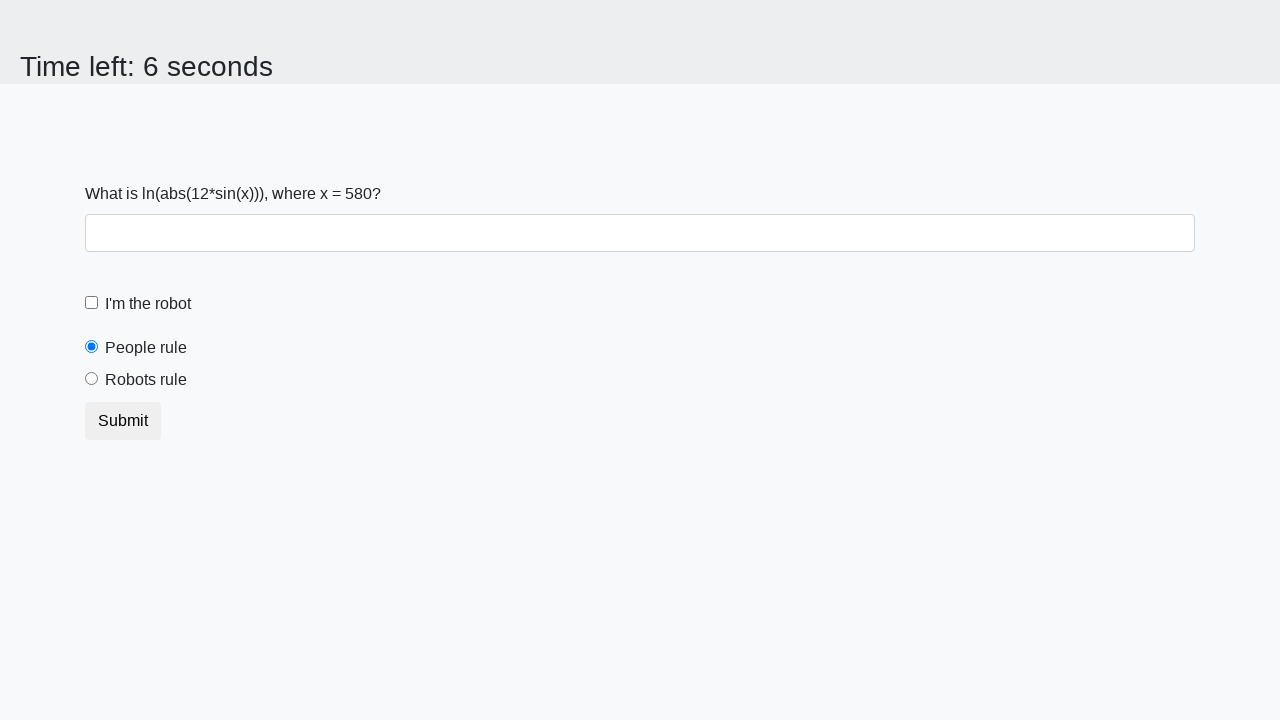

Located and read the x value from #input_value element
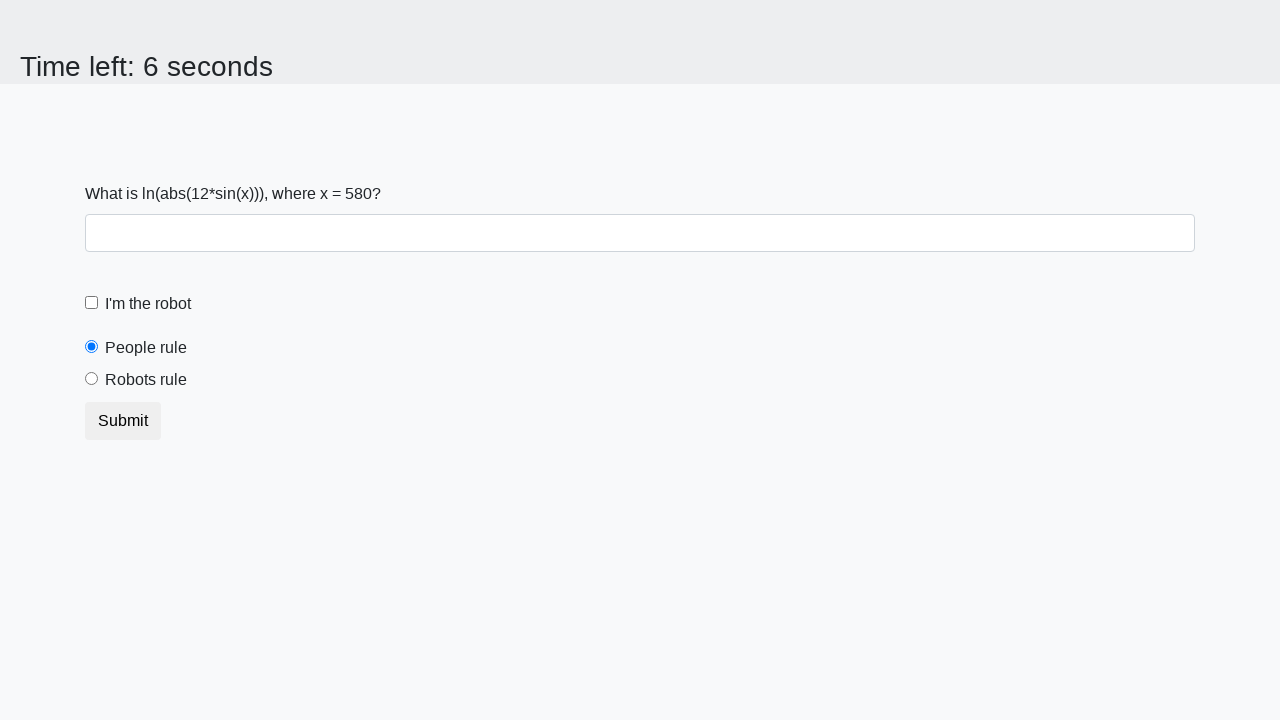

Calculated formula result: log(abs(12*sin(580))) = 2.4124260657718763
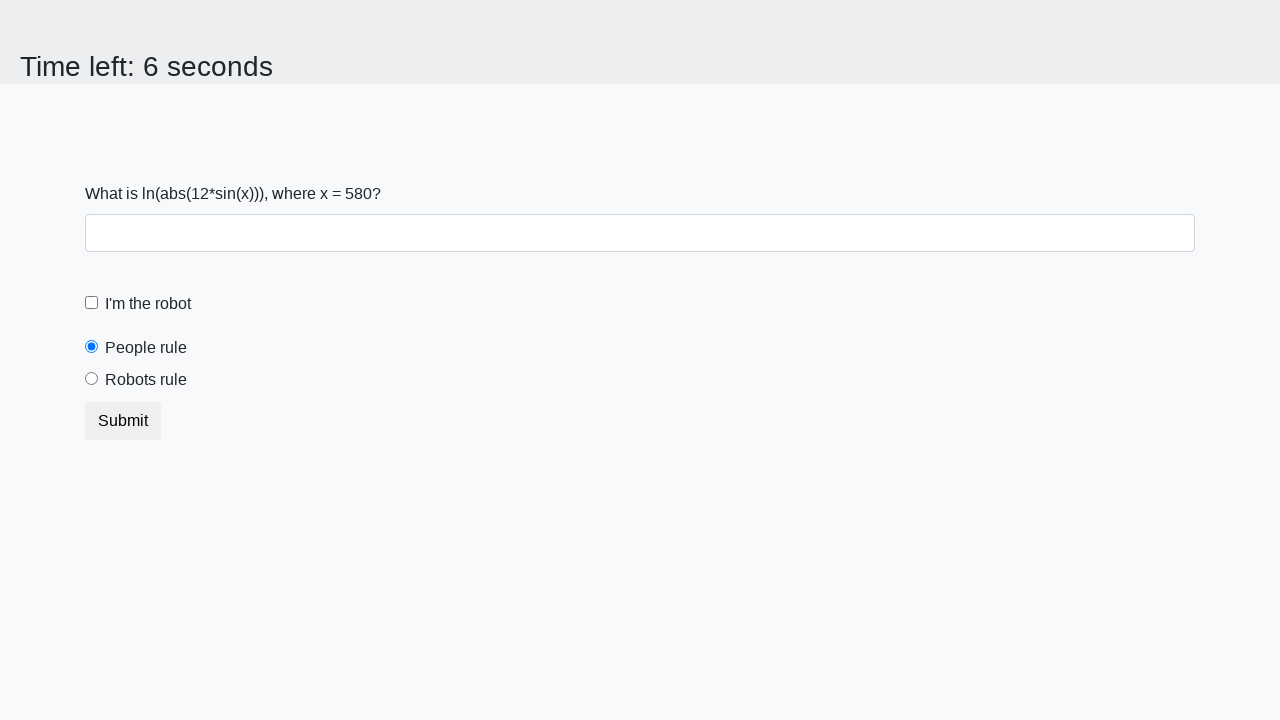

Filled the result '2.4124260657718763' into the form input field on .form-group input
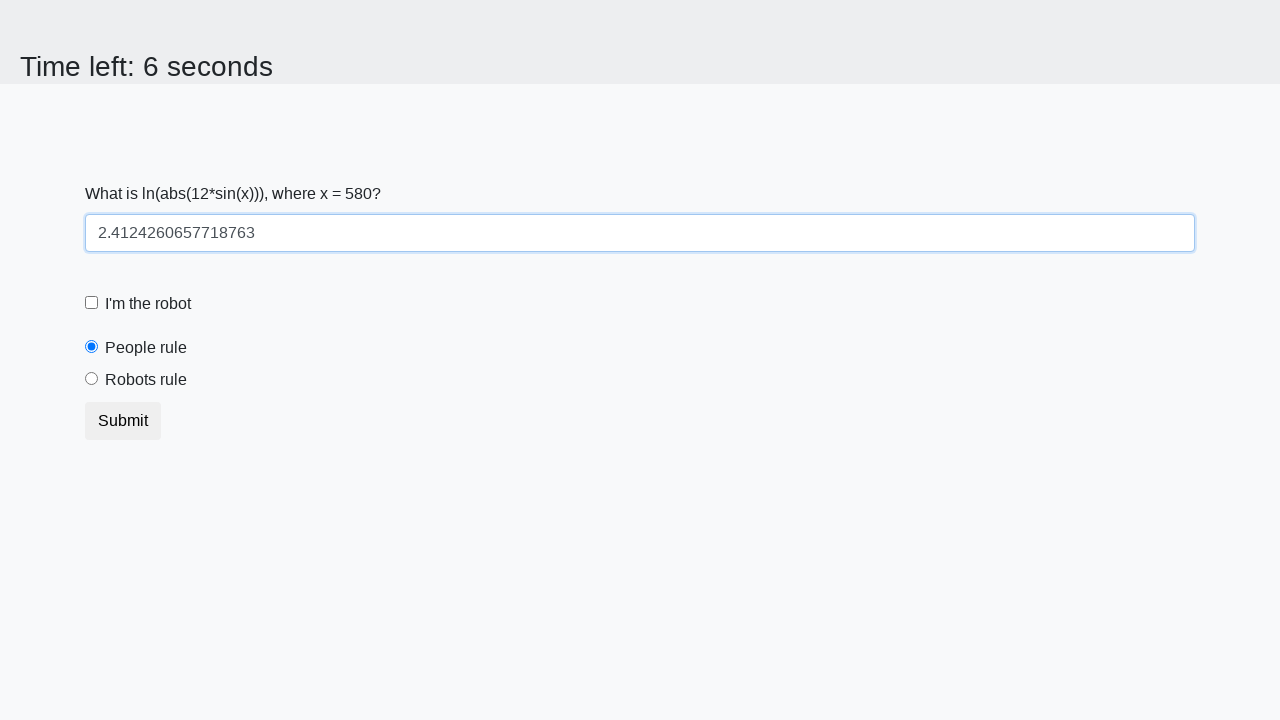

Checked the robot checkbox at (92, 303) on #robotCheckbox
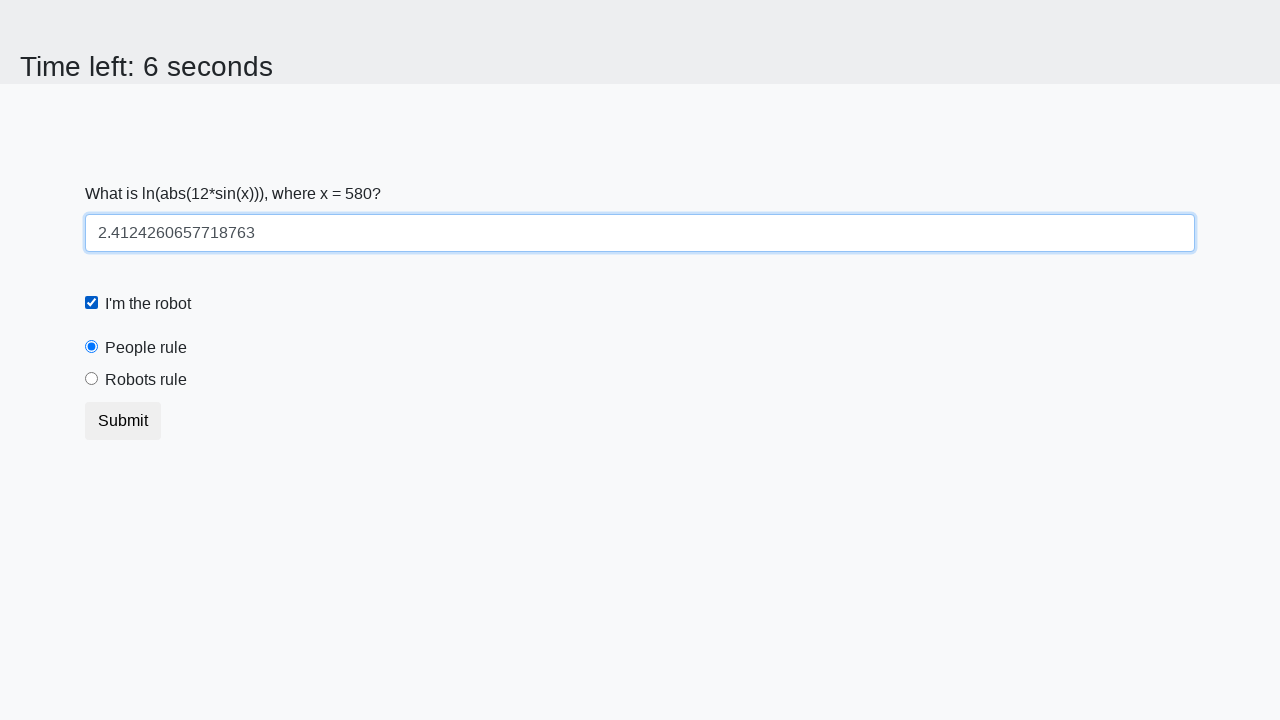

Clicked the submit button to complete the form at (123, 421) on .btn
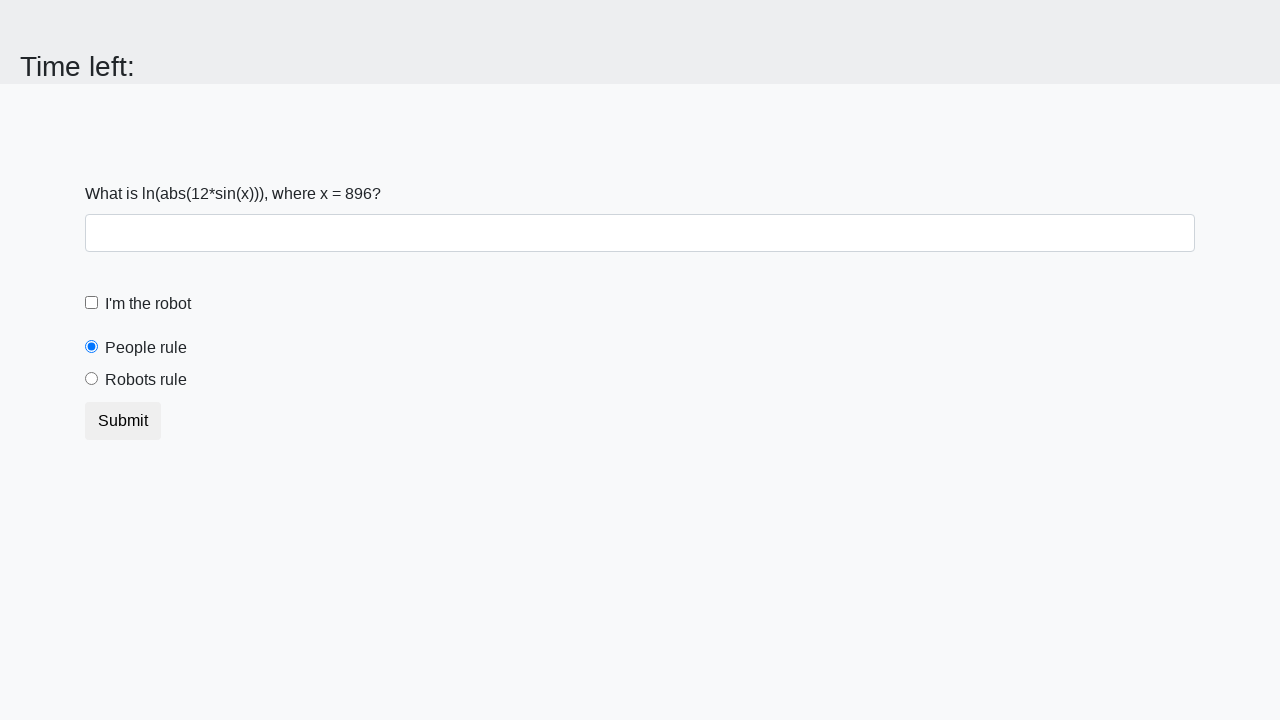

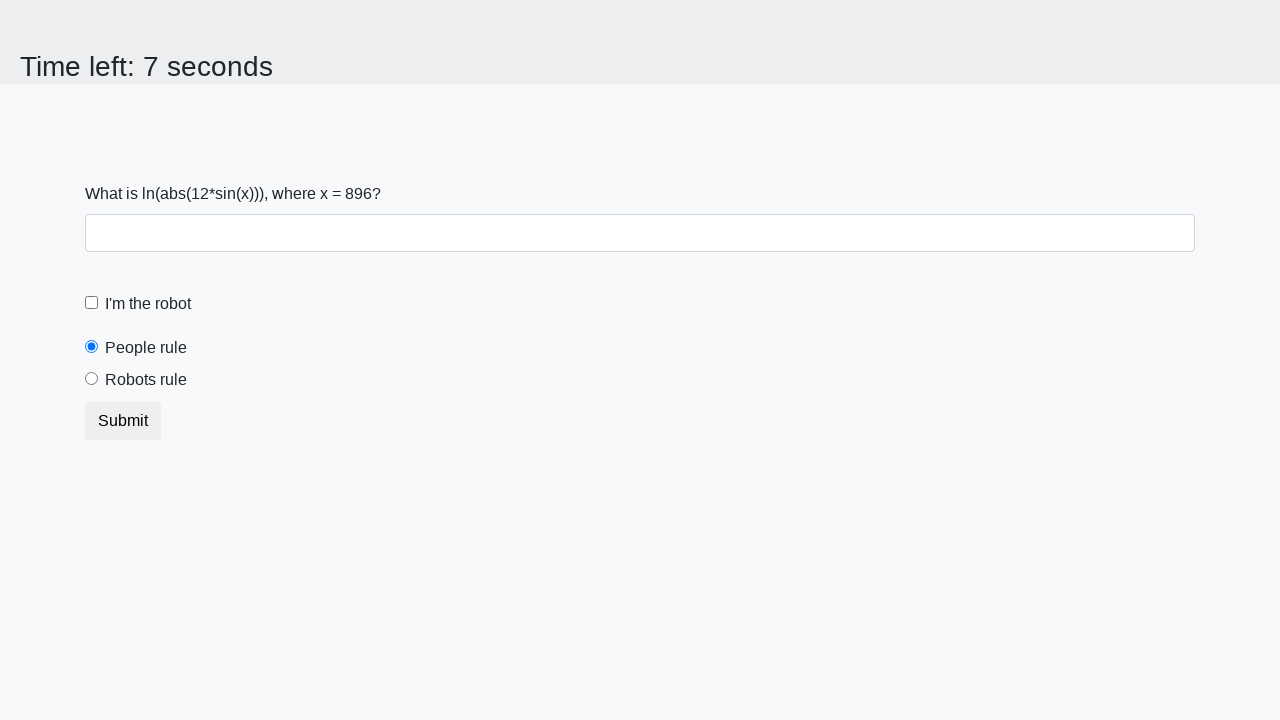